Tests that clicking the Due column header twice sorts the values in descending order by verifying each due amount is greater than or equal to the next one.

Starting URL: http://the-internet.herokuapp.com/tables

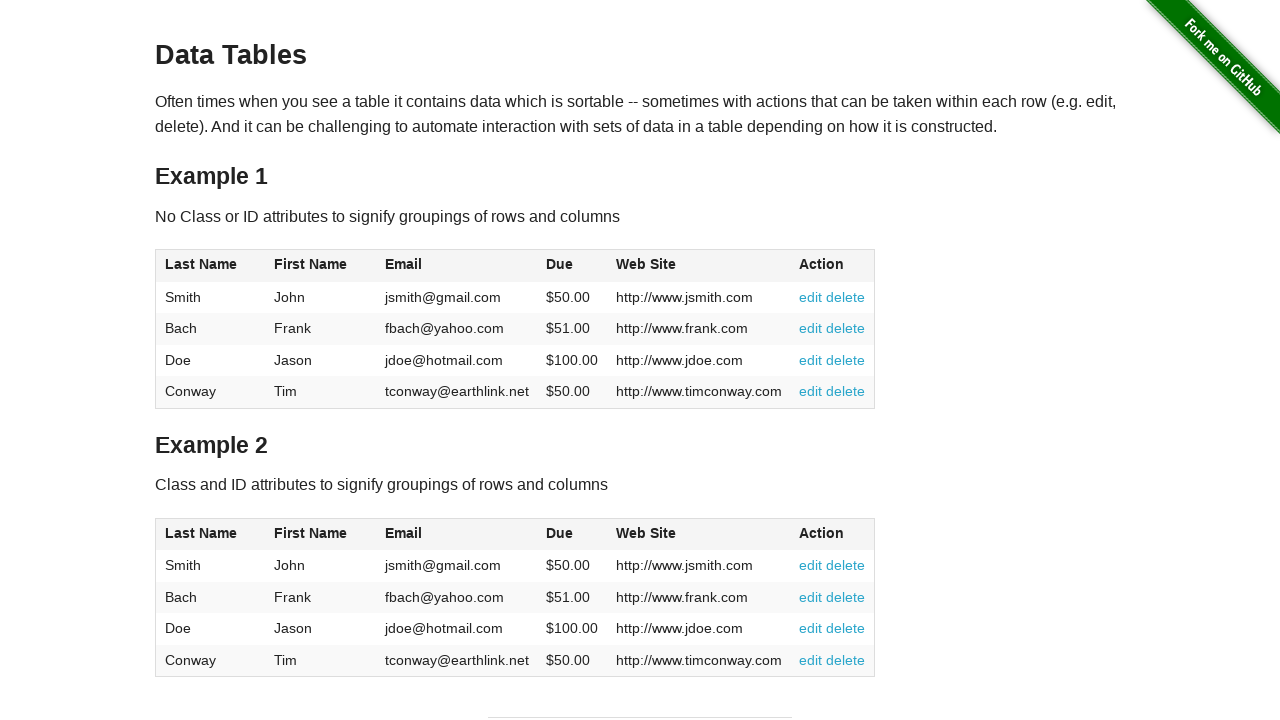

Clicked Due column header first time at (572, 266) on #table1 thead tr th:nth-of-type(4)
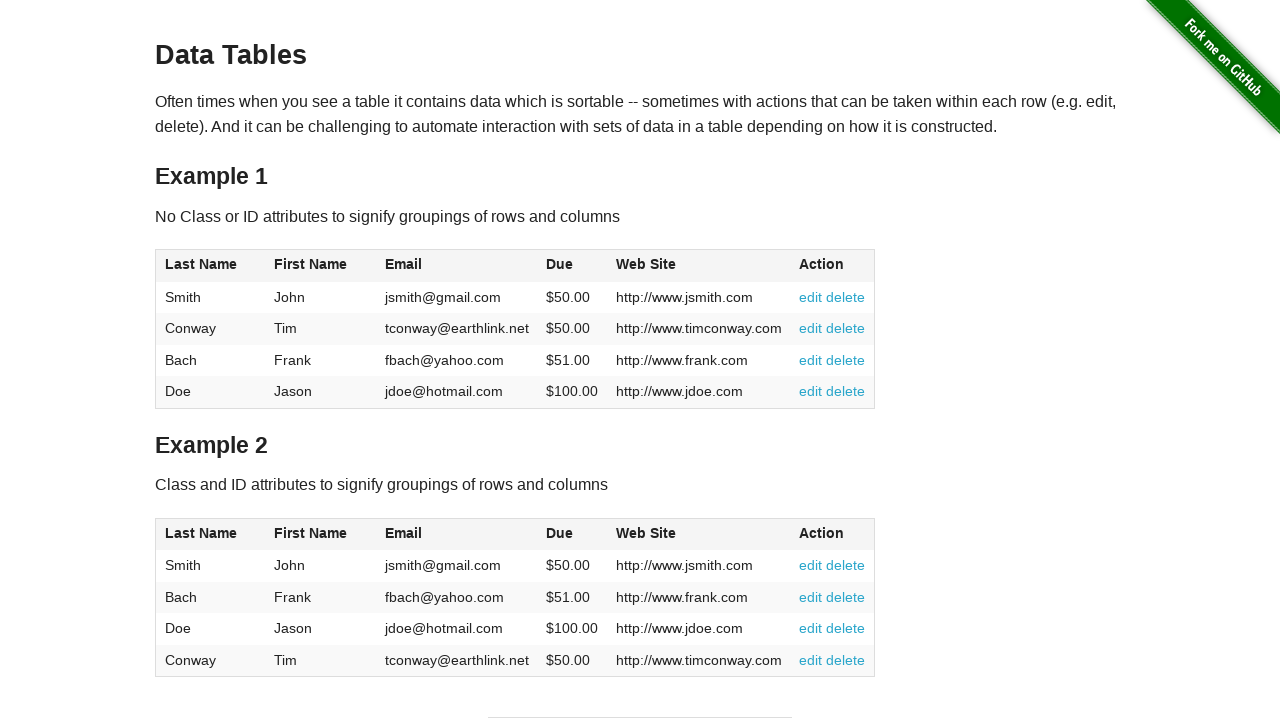

Clicked Due column header second time to sort descending at (572, 266) on #table1 thead tr th:nth-of-type(4)
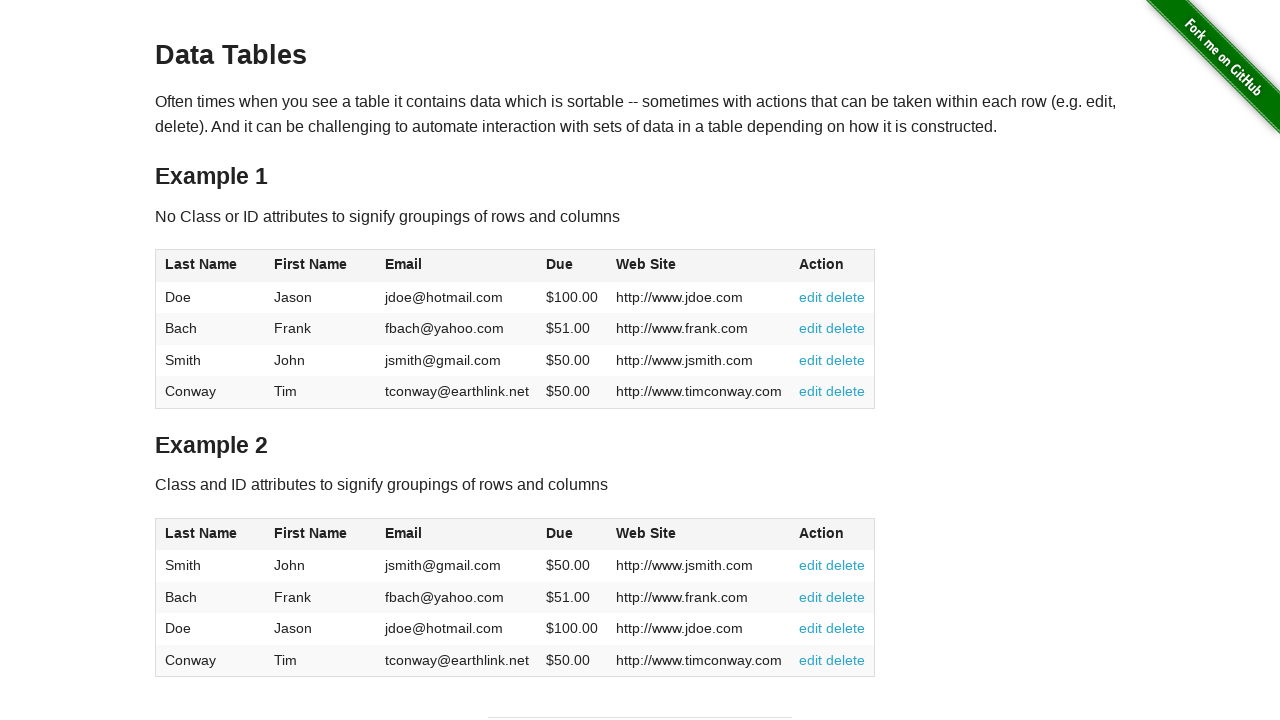

Due column values loaded in table
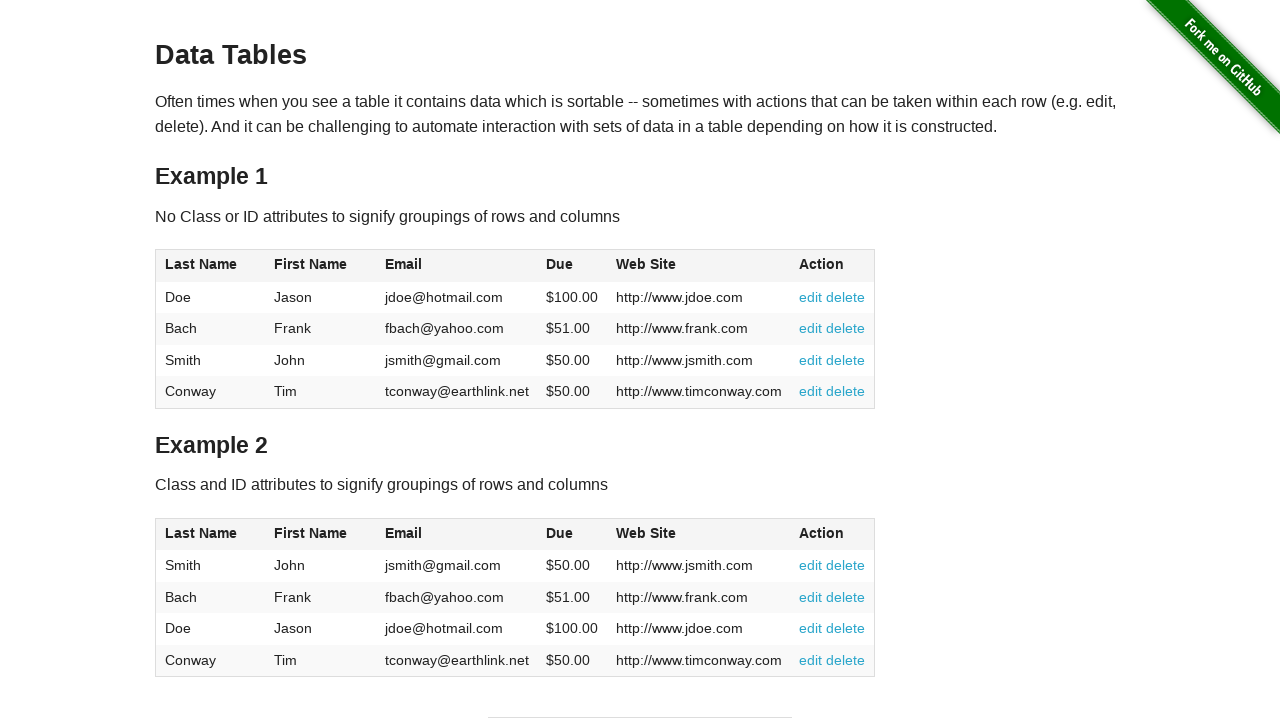

Retrieved all Due column cell elements
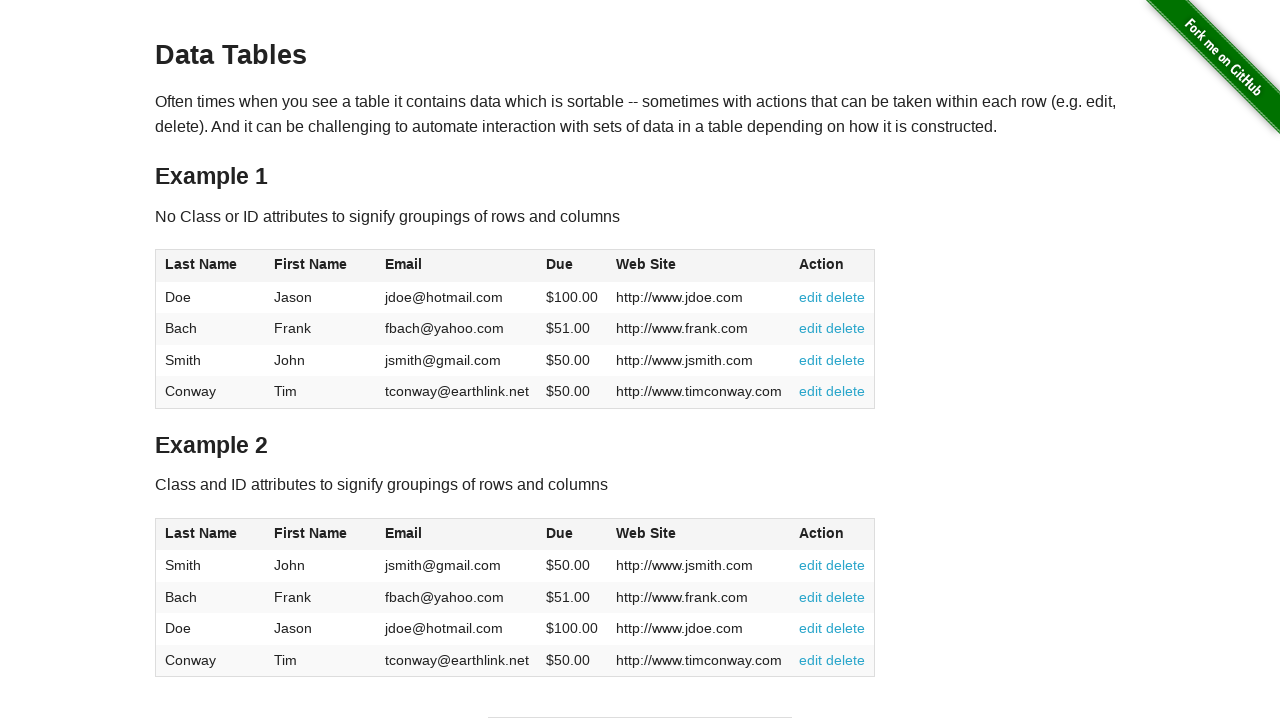

Extracted all due values: [100.0, 51.0, 50.0, 50.0]
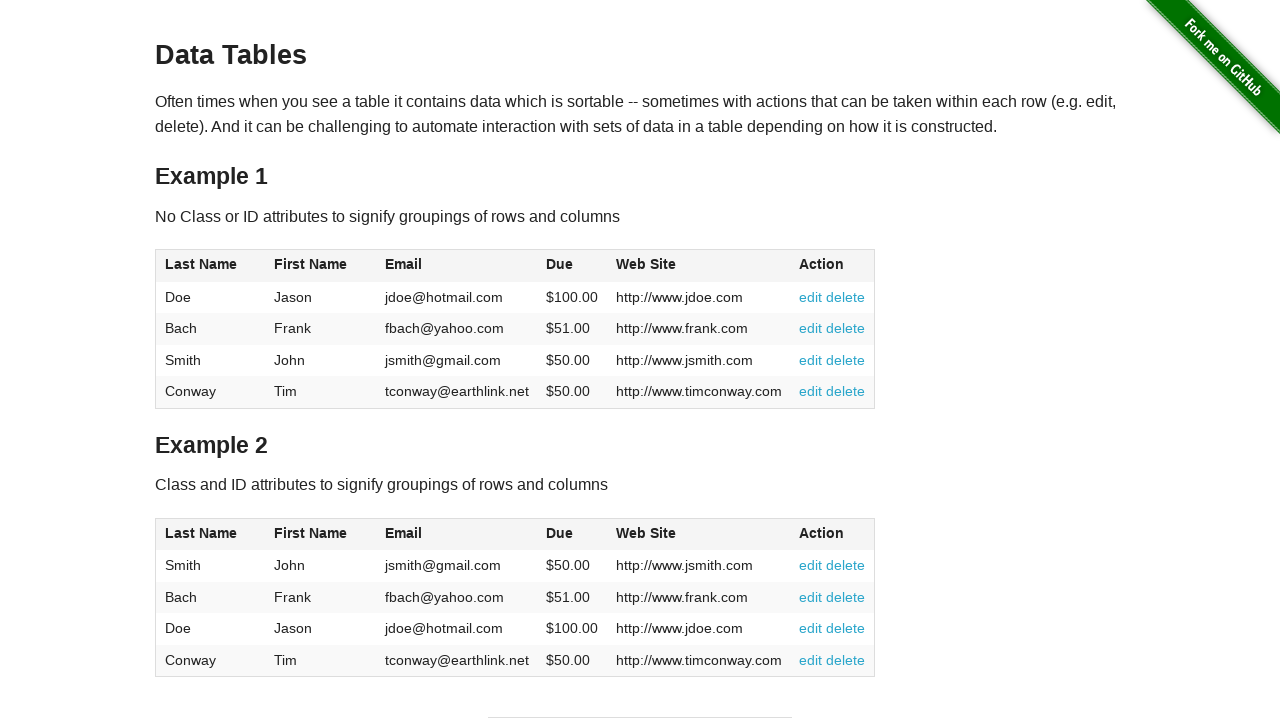

Verified 100.0 >= 51.0 in descending order
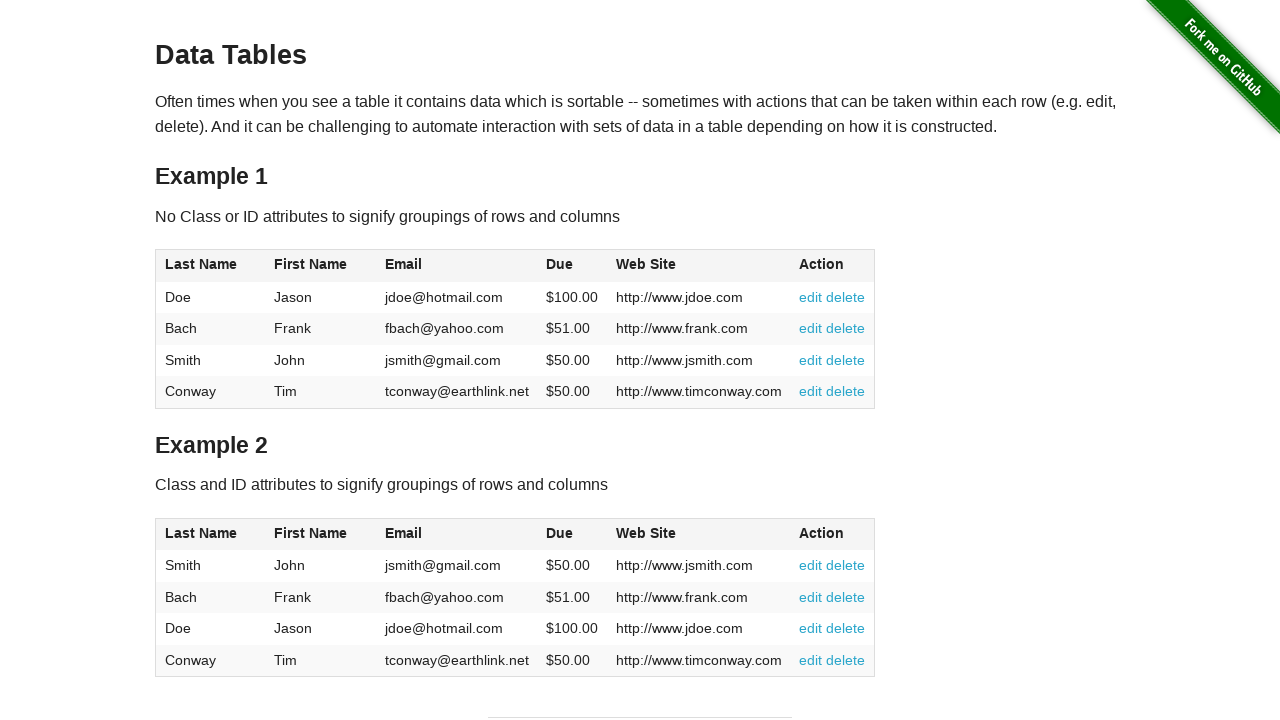

Verified 51.0 >= 50.0 in descending order
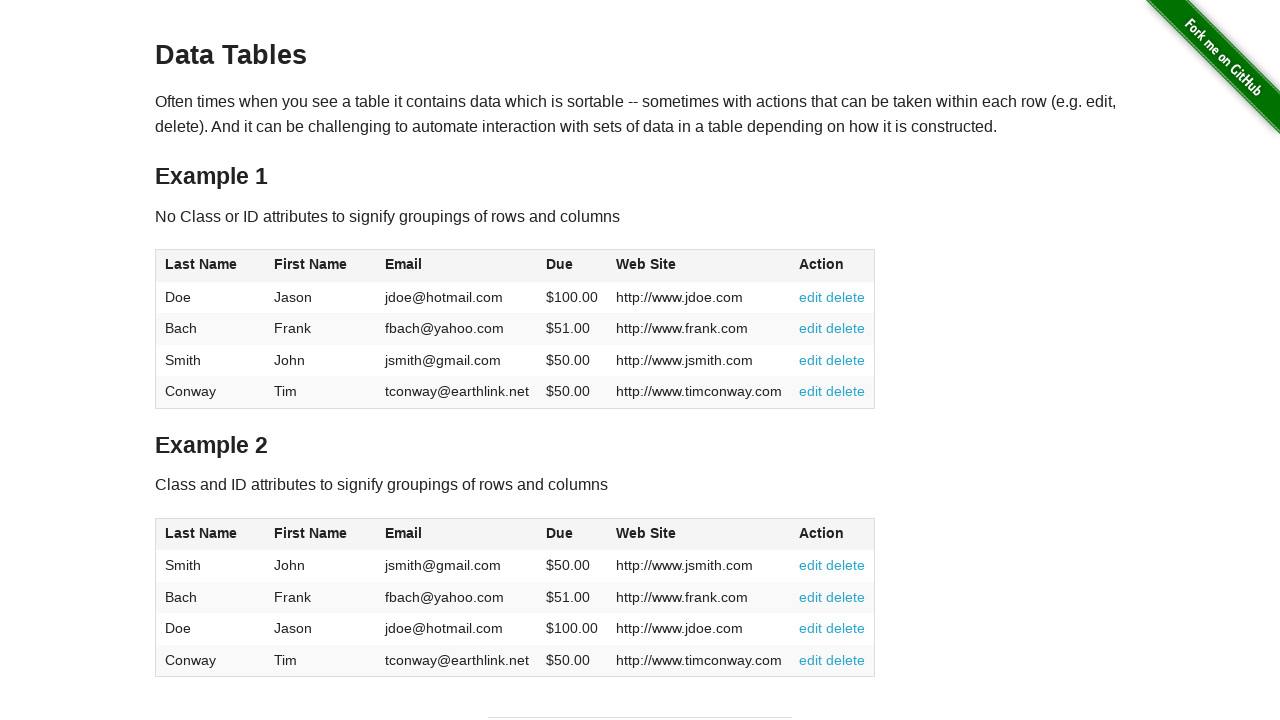

Verified 50.0 >= 50.0 in descending order
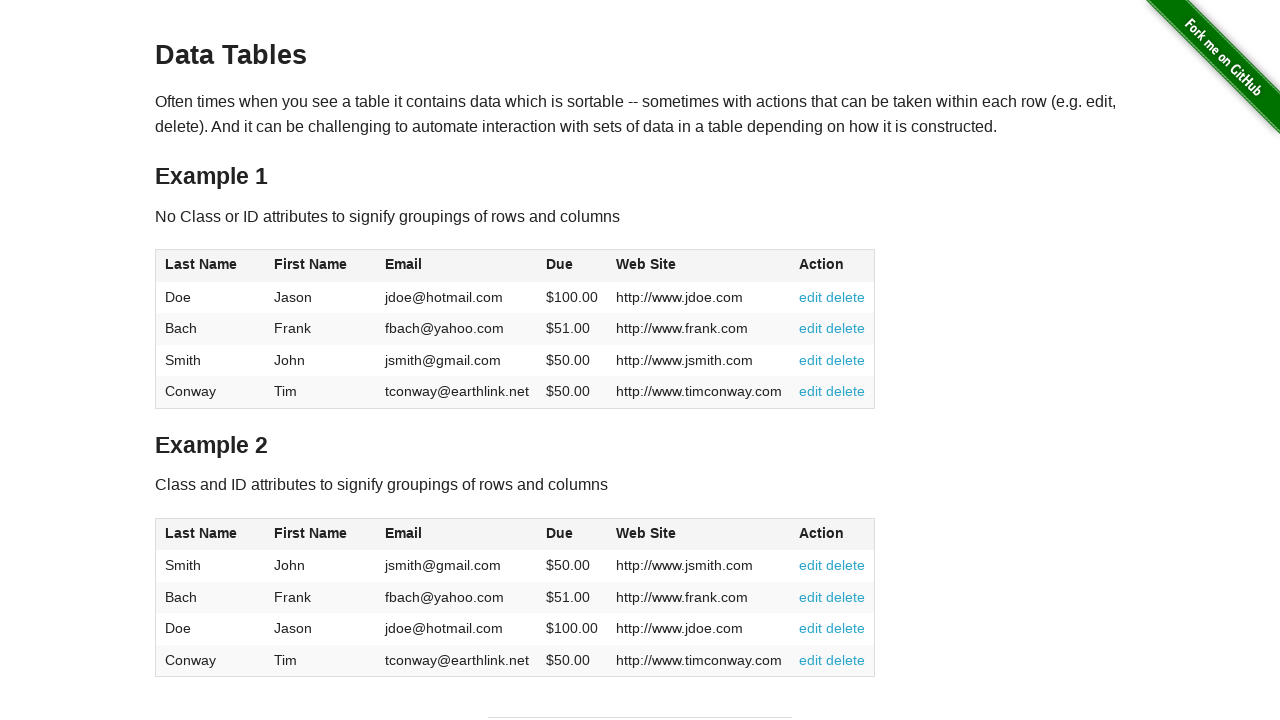

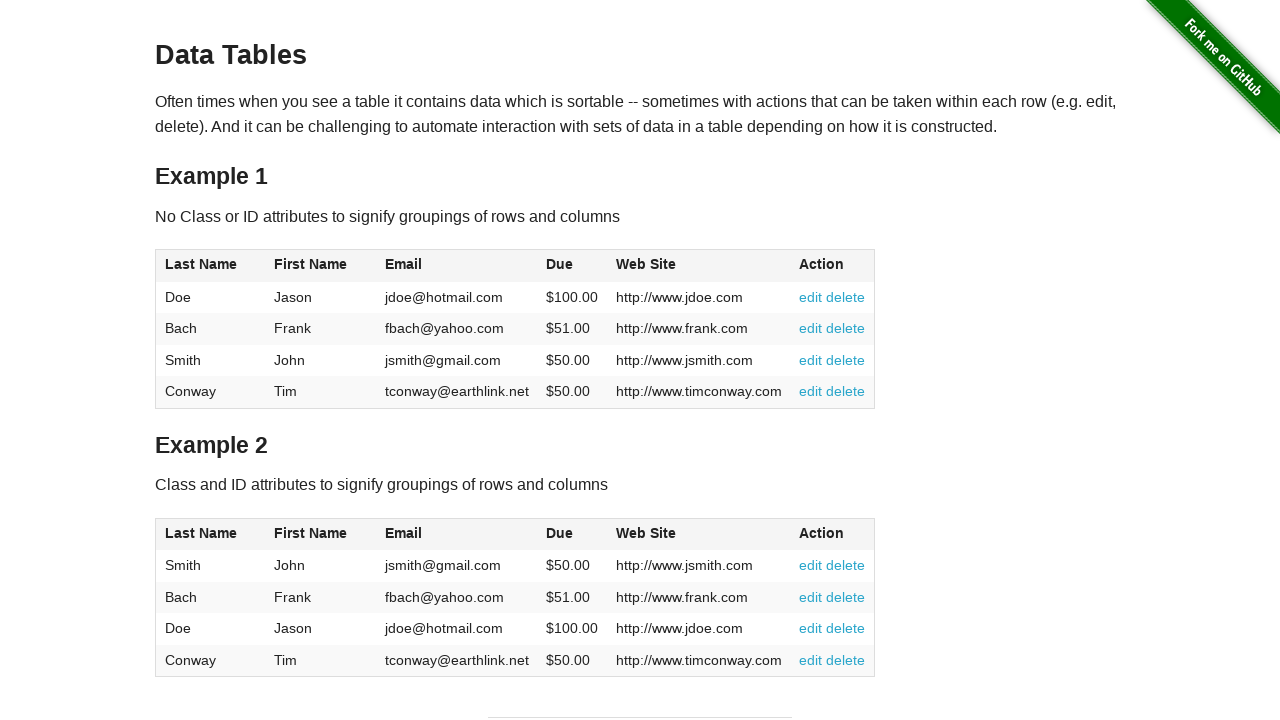